Navigates to Team Pain skateparks page, waits for project links to load, clicks on the first project link, and verifies the project detail page loads with the park name displayed.

Starting URL: https://teampain.com/project-type/concrete/

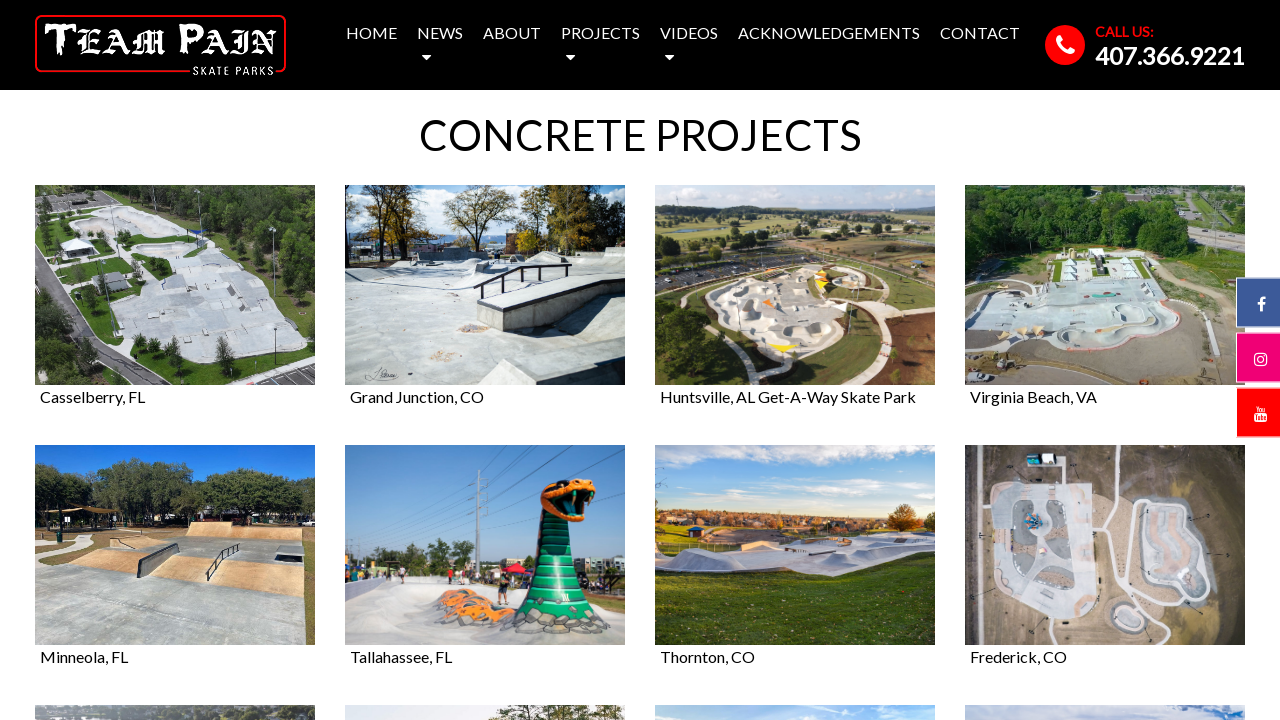

Waited for project links to load on Team Pain concrete skateparks page
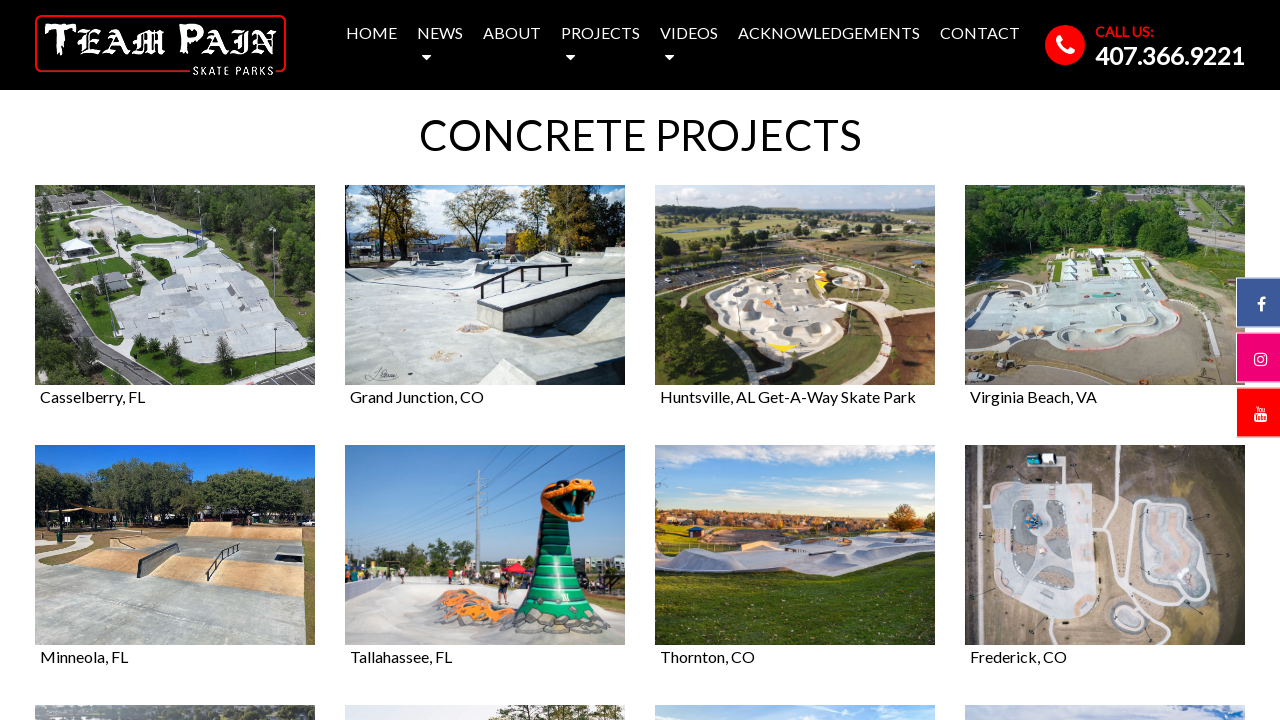

Clicked the first project link at (175, 300) on xpath=//li[contains(@class,'video')]/a >> nth=0
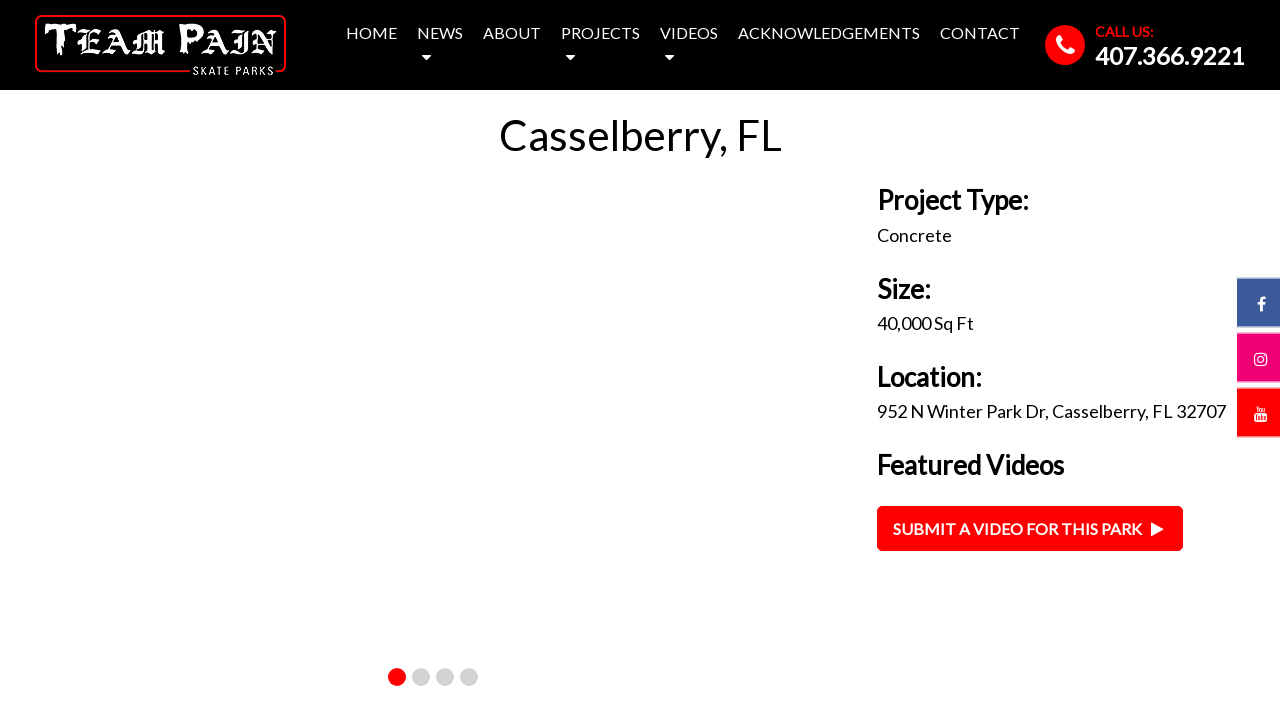

Project detail page loaded with park name heading displayed
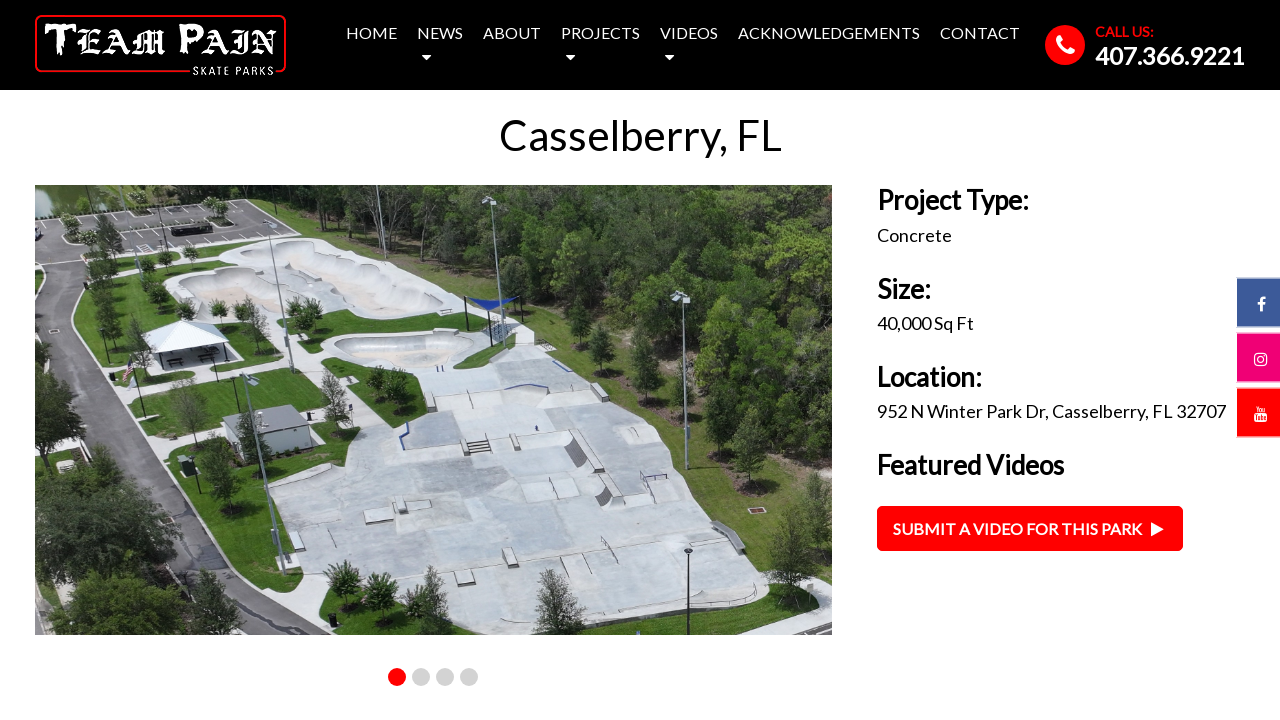

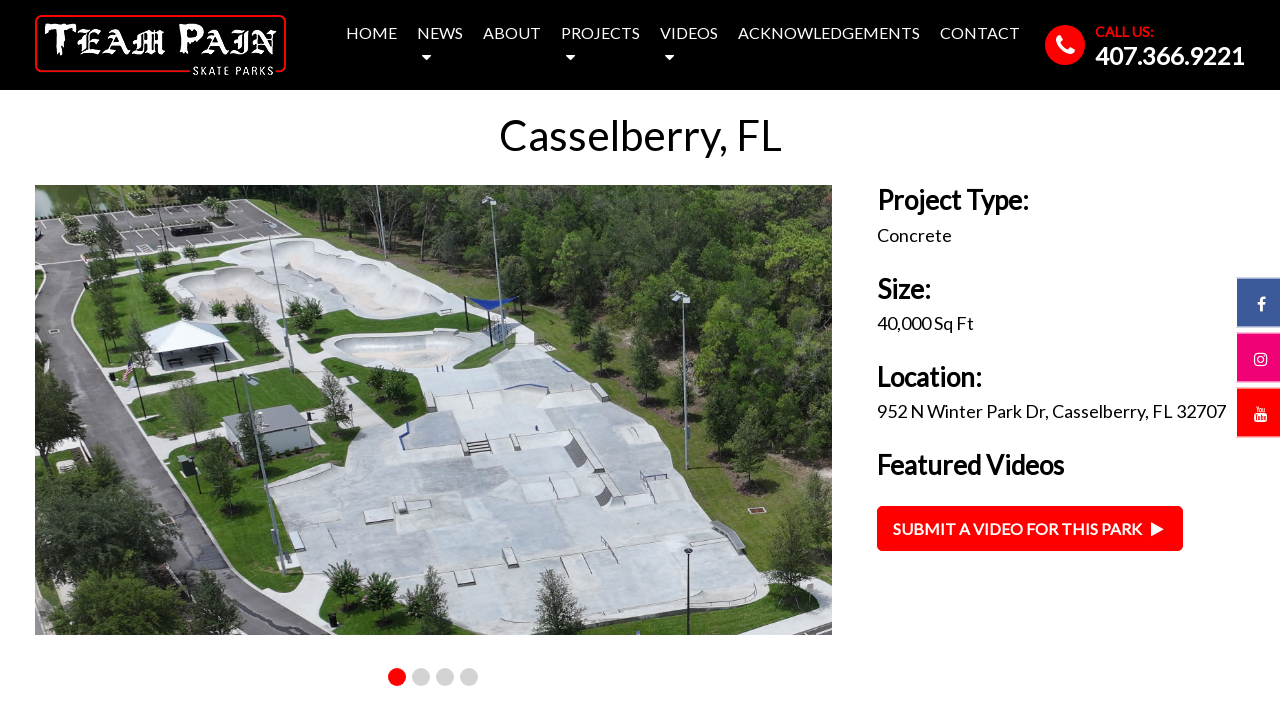